Navigates to a Selenium test page, waits for a button to be clickable, and clicks it

Starting URL: https://www.selenium.dev/selenium/web/bidi/logEntryAdded.html

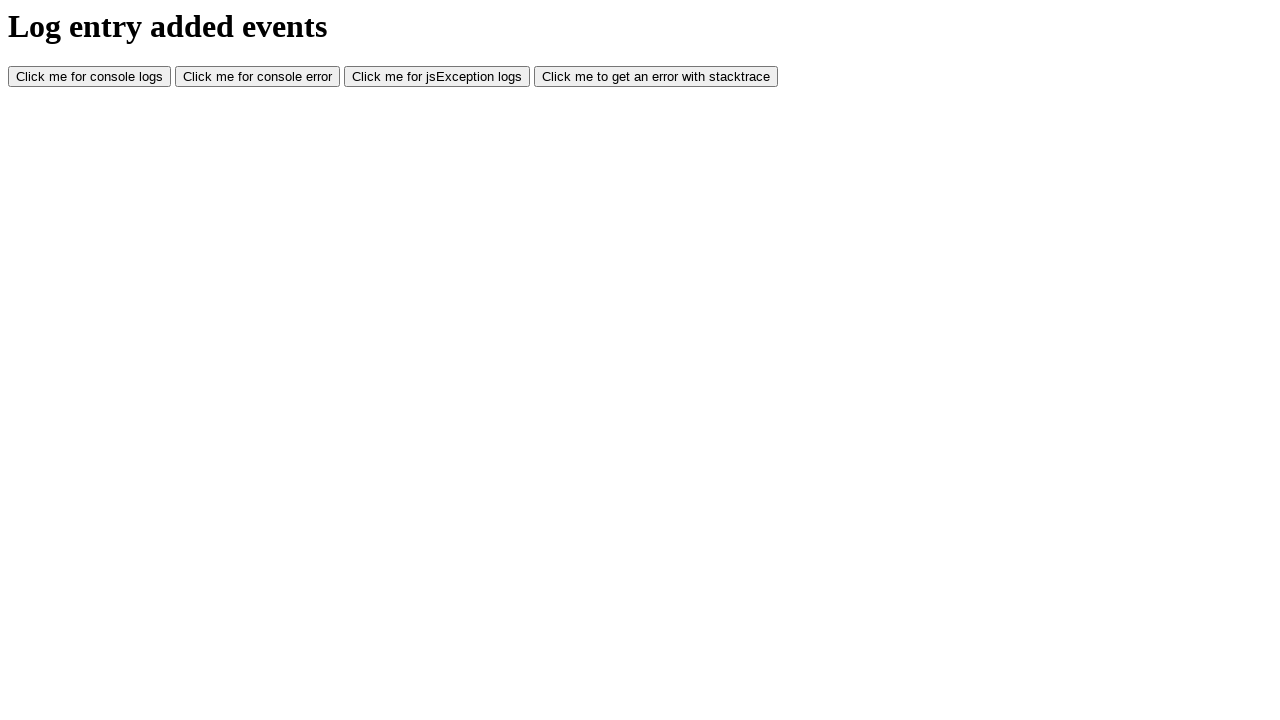

Waited for console log button to be visible
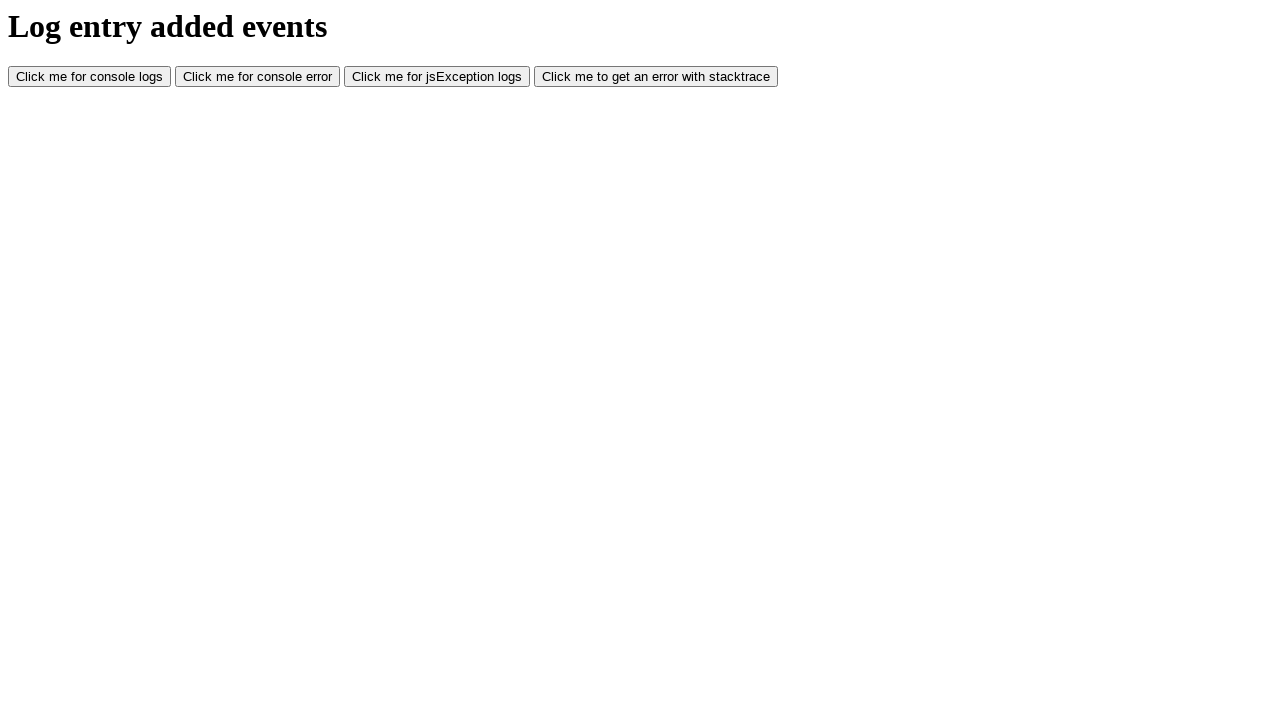

Clicked the console log button at (90, 77) on #consoleLog
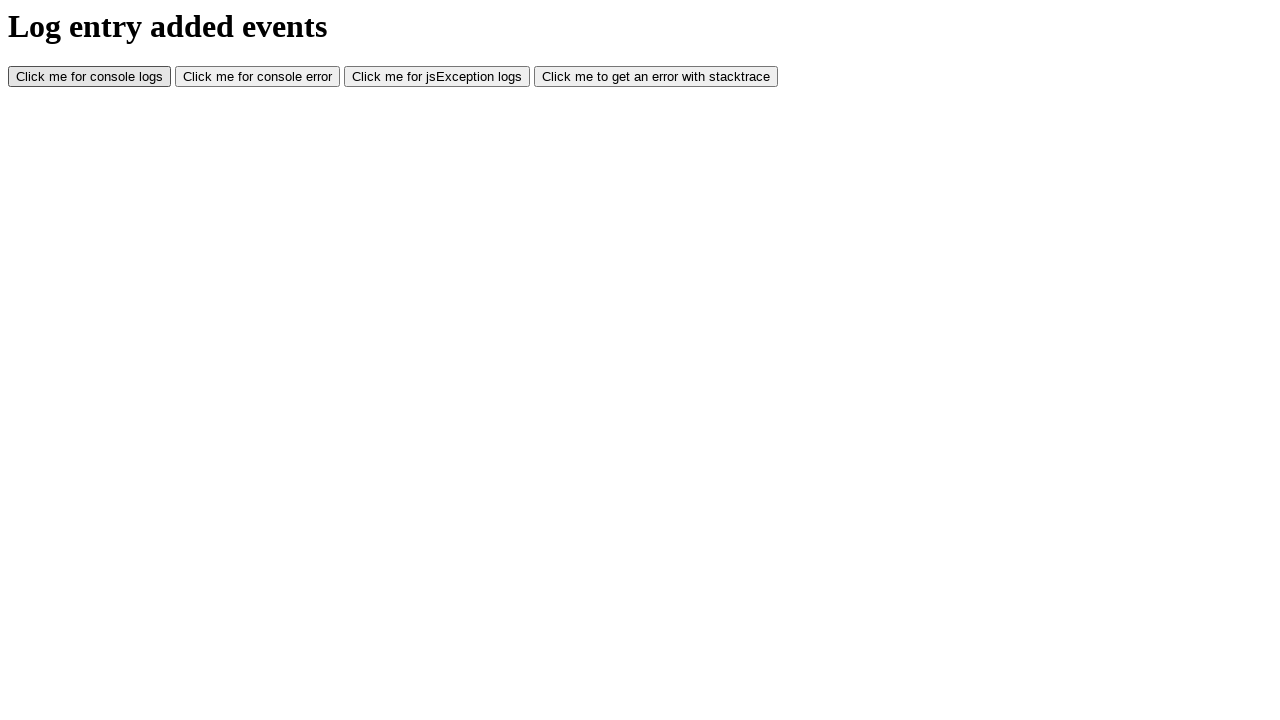

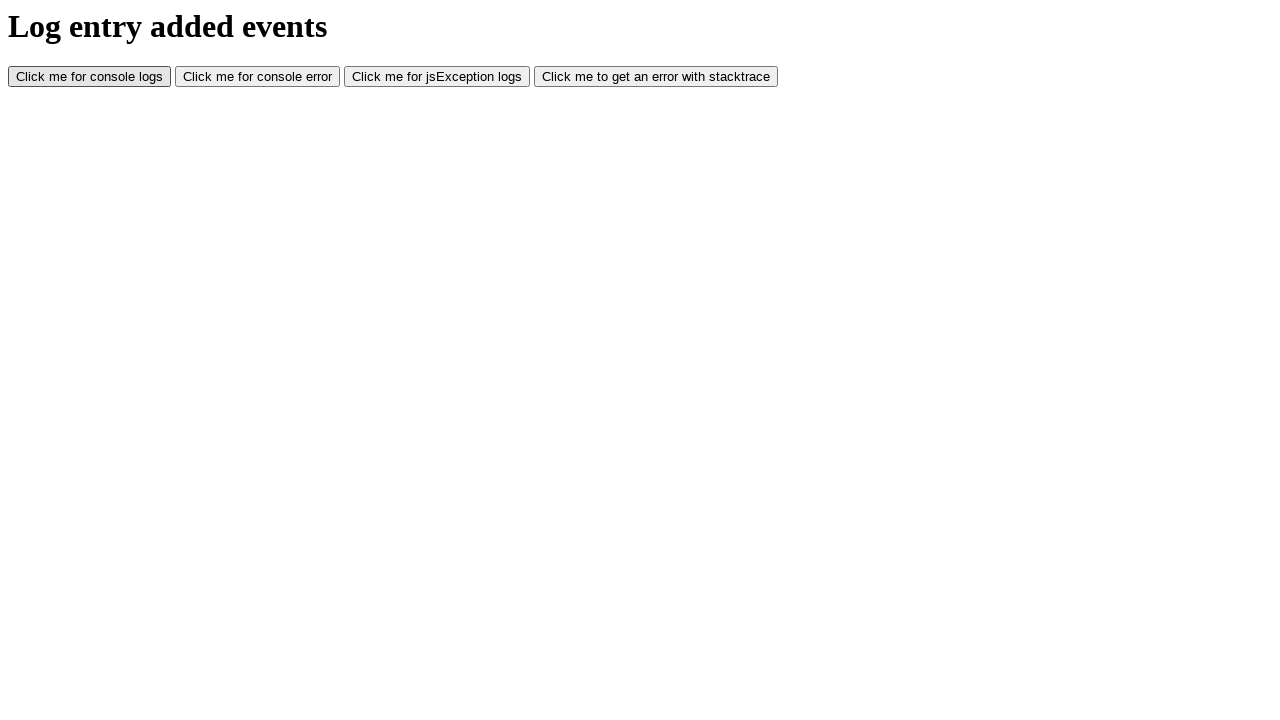